Tests browser window handling by clicking a button that opens new browser windows multiple times, demonstrating multi-window automation capabilities.

Starting URL: https://demoqa.com/browser-windows

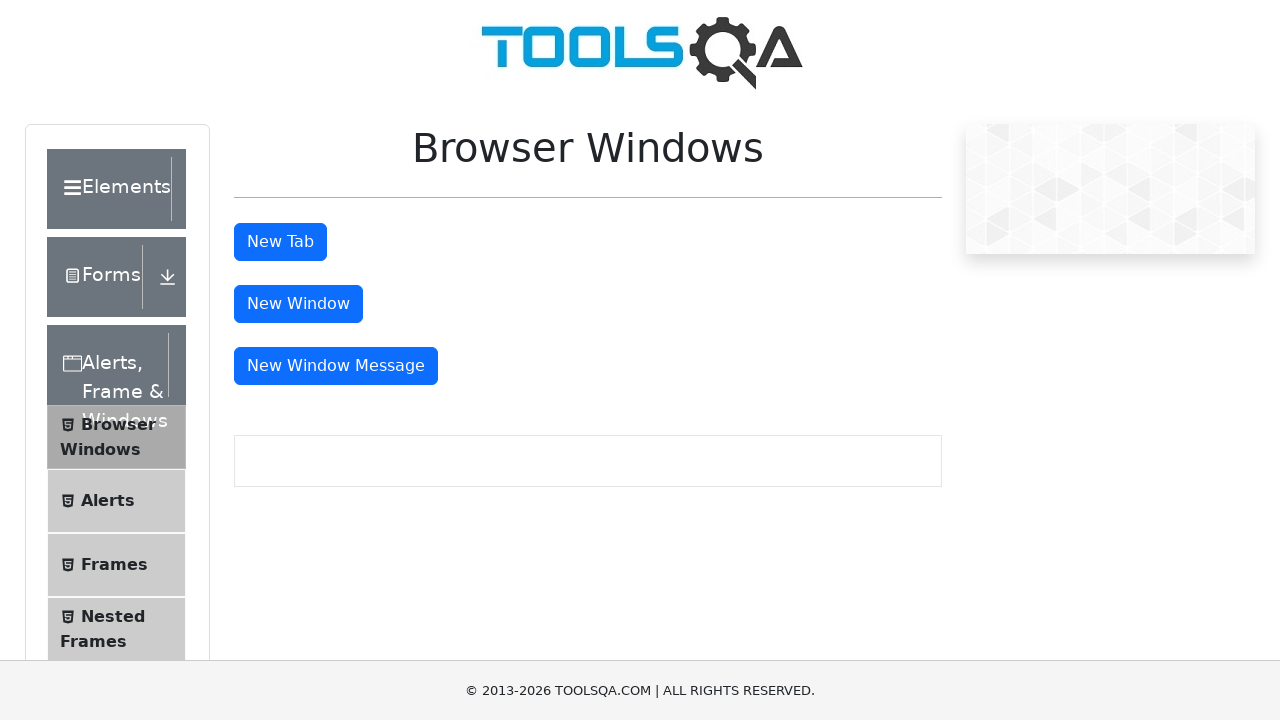

Clicked 'New Window' button to open first browser window at (298, 304) on #windowButton
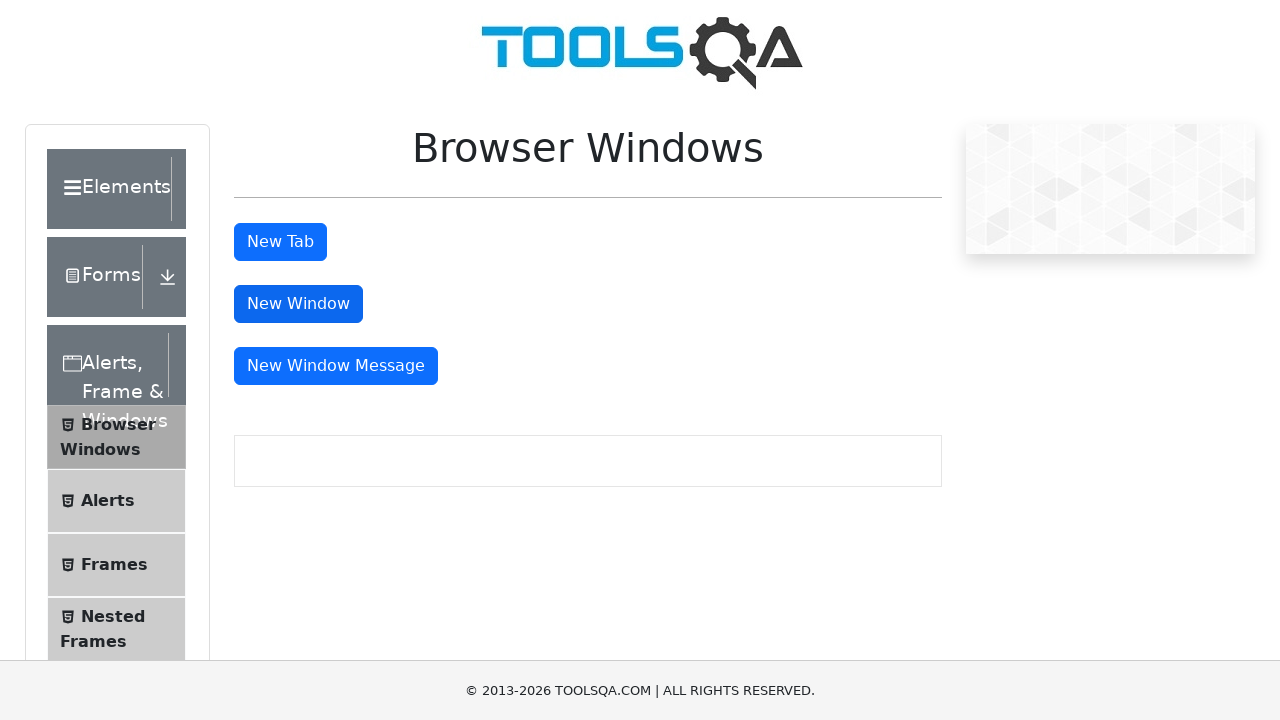

Clicked 'New Window' button to open second browser window at (298, 304) on #windowButton
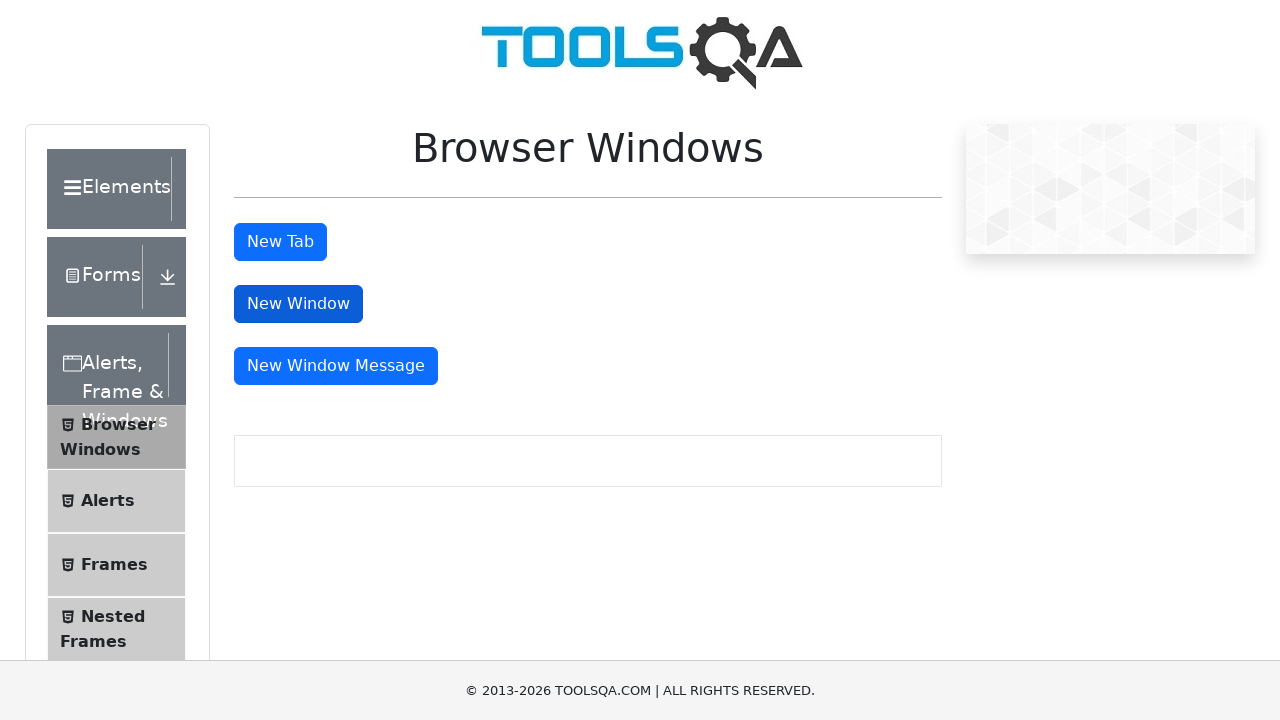

Clicked 'New Window' button to open third browser window at (298, 304) on #windowButton
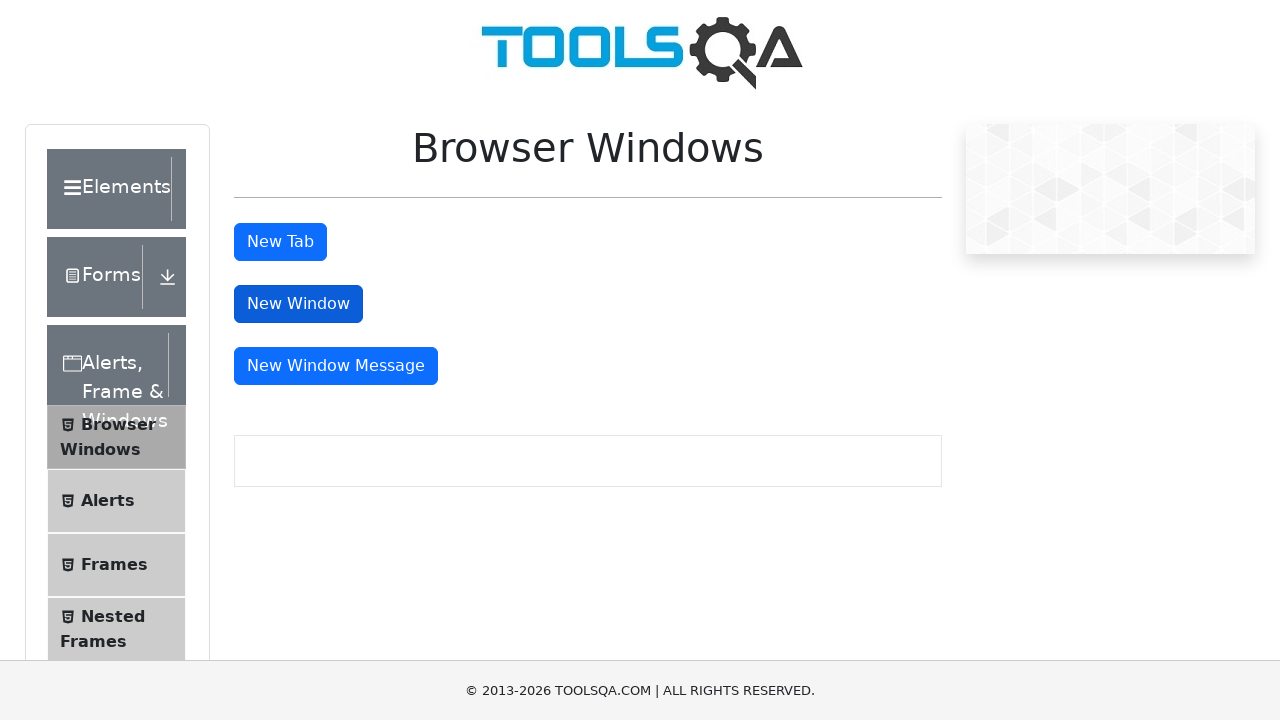

Retrieved all open pages from browser context
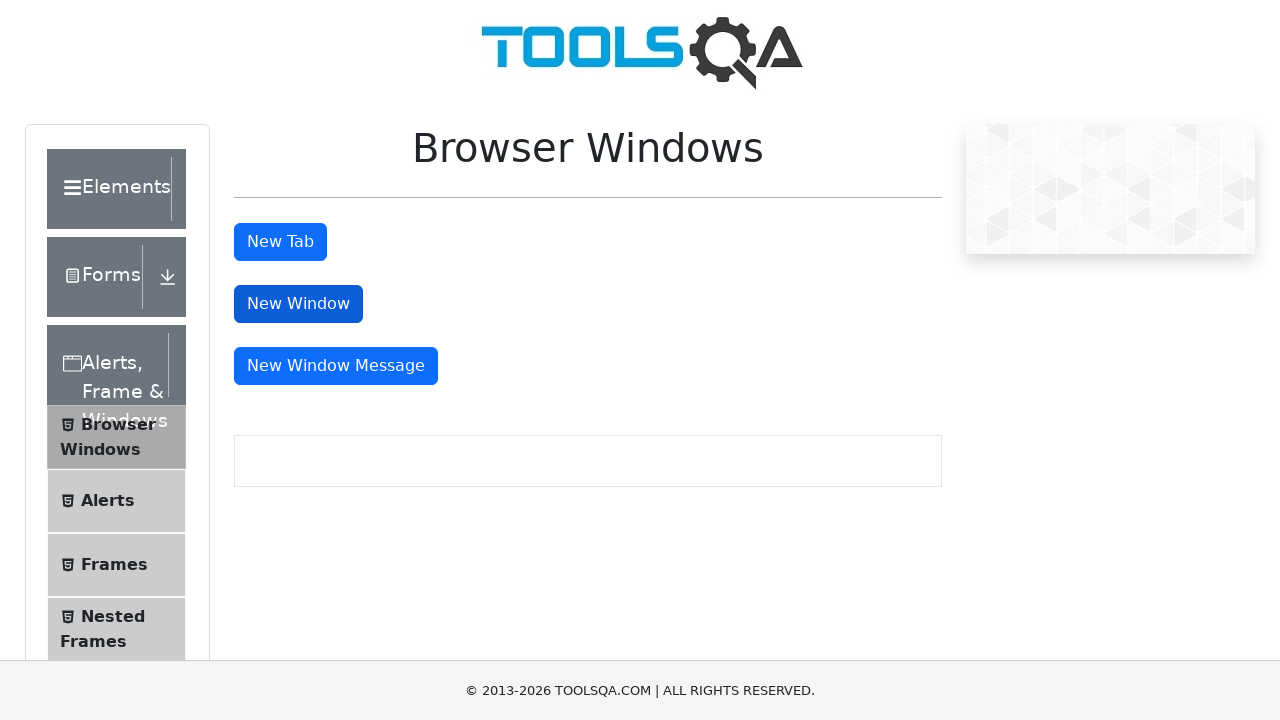

Waited for 1 second to ensure all windows are fully opened
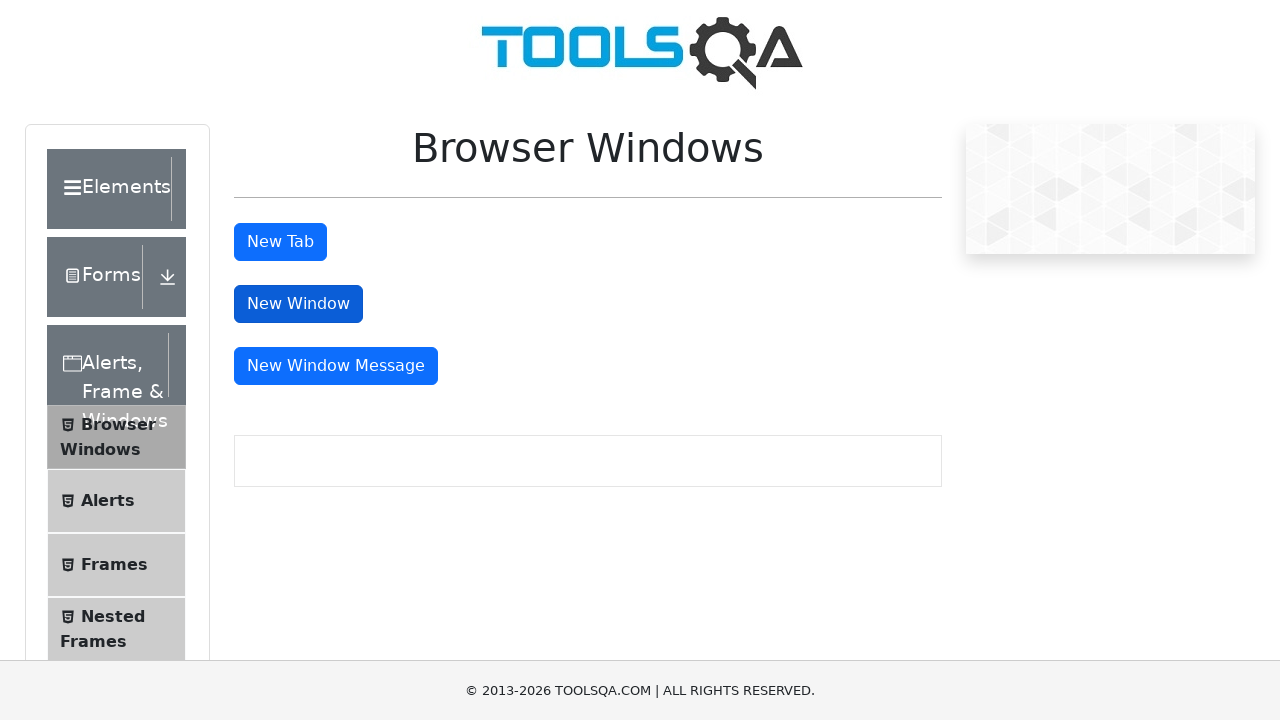

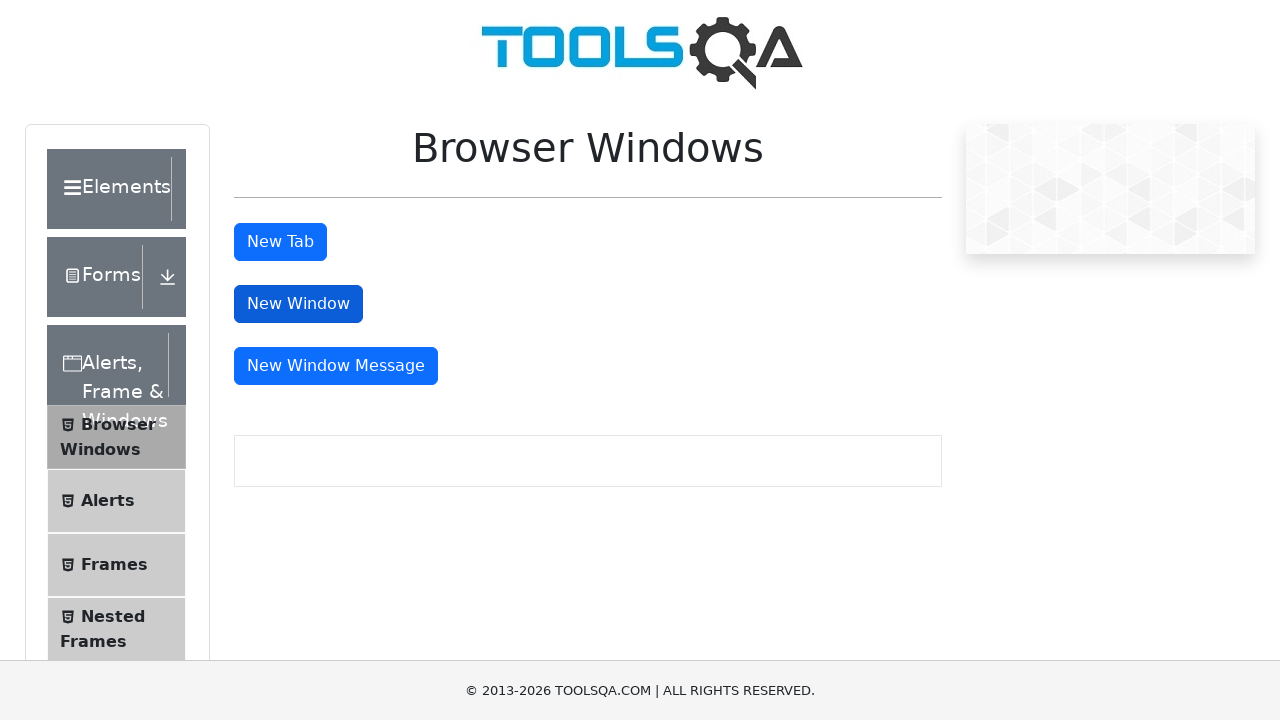